Waits for a specific price ($100) to appear, clicks the book button, solves a mathematical challenge, and submits the answer

Starting URL: http://suninjuly.github.io/explicit_wait2.html

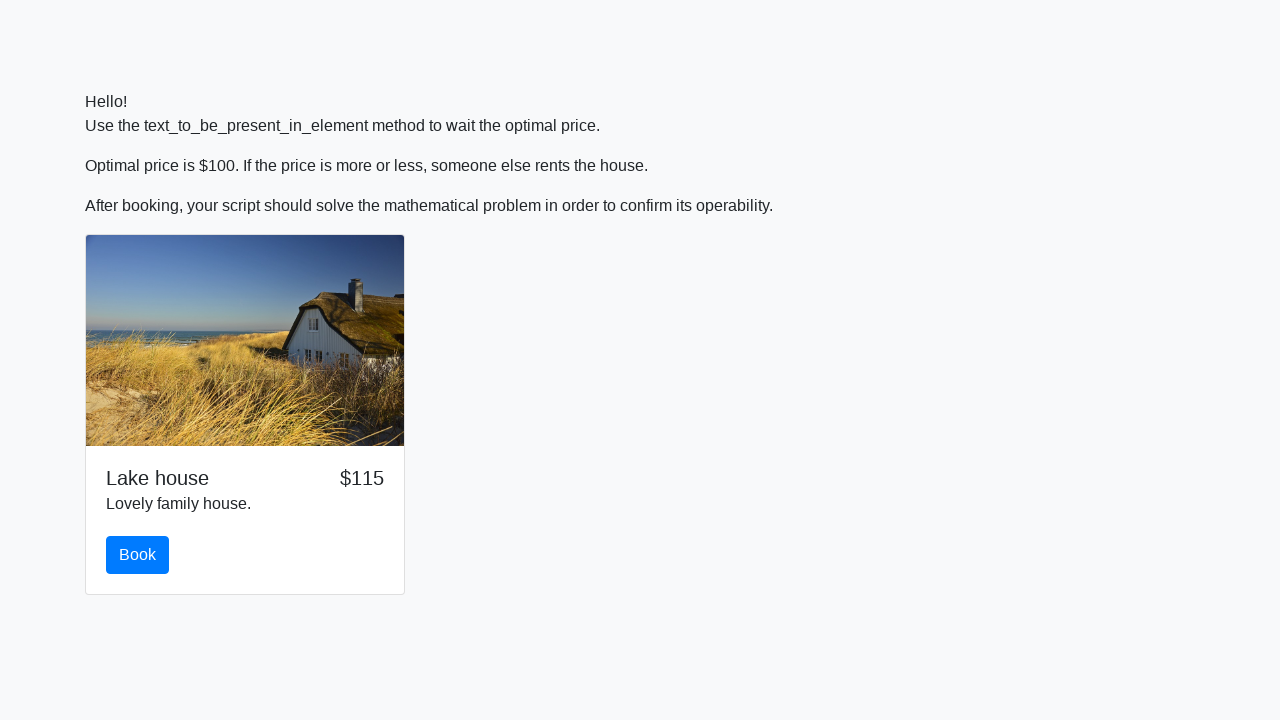

Waited for price to display $100
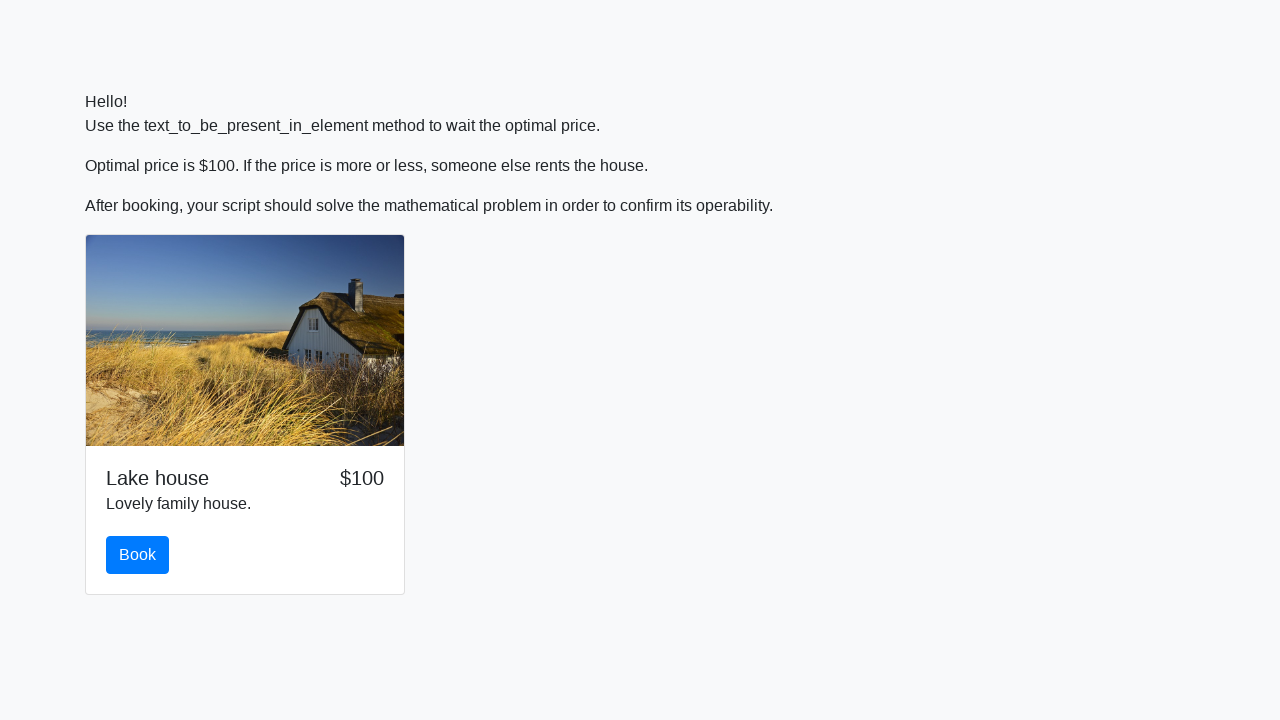

Clicked the book button at (138, 555) on .btn.btn-primary#book[onclick="checkPrice();"]
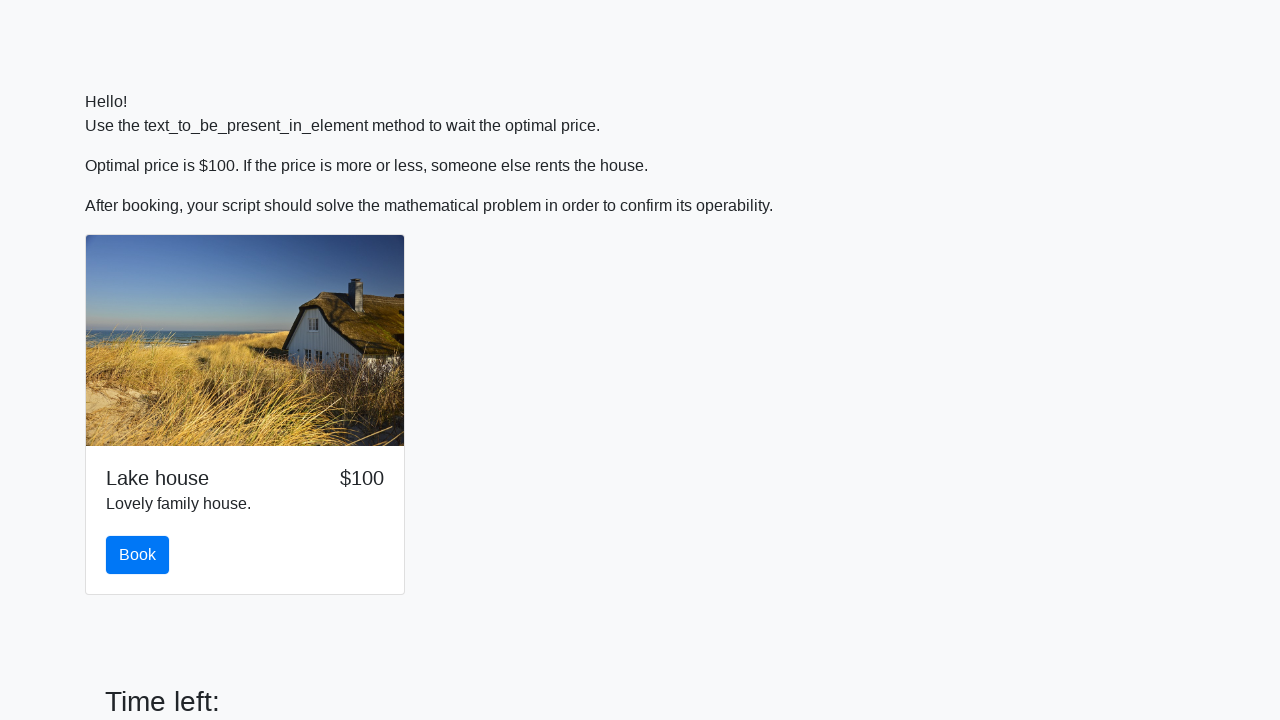

Retrieved input value for calculation: 357
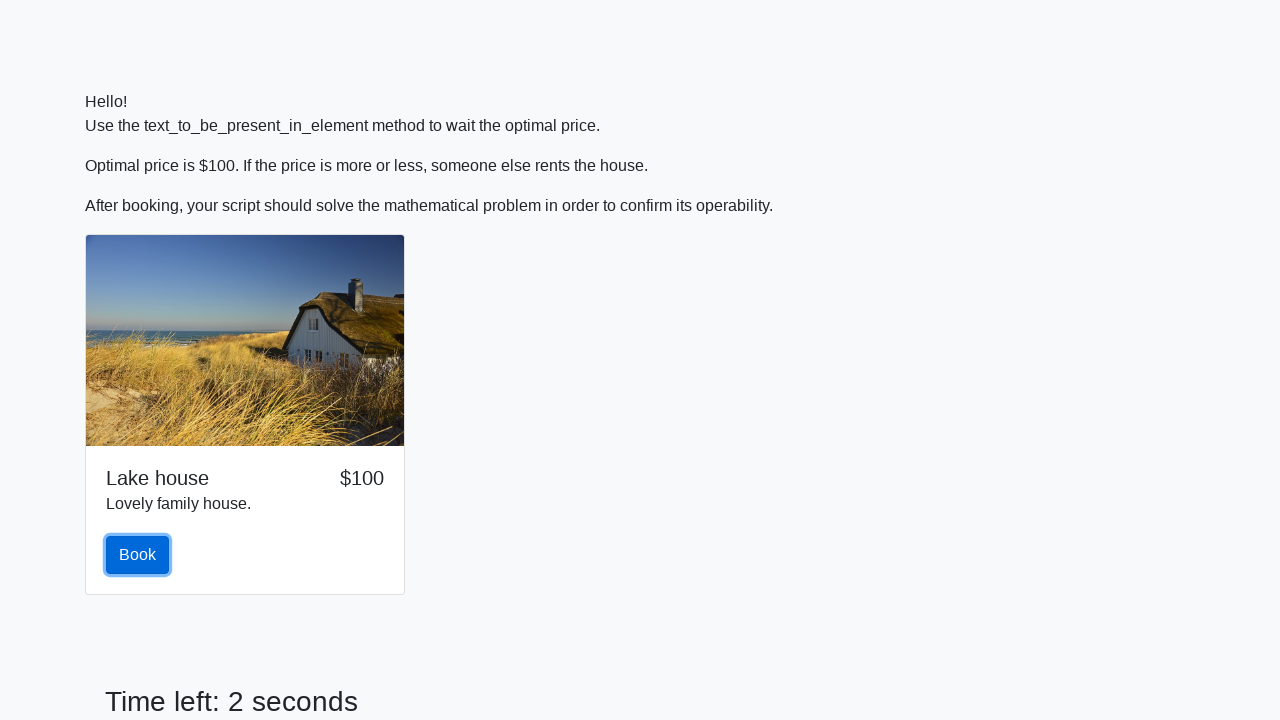

Calculated answer using mathematical formula: 2.3898098173522935
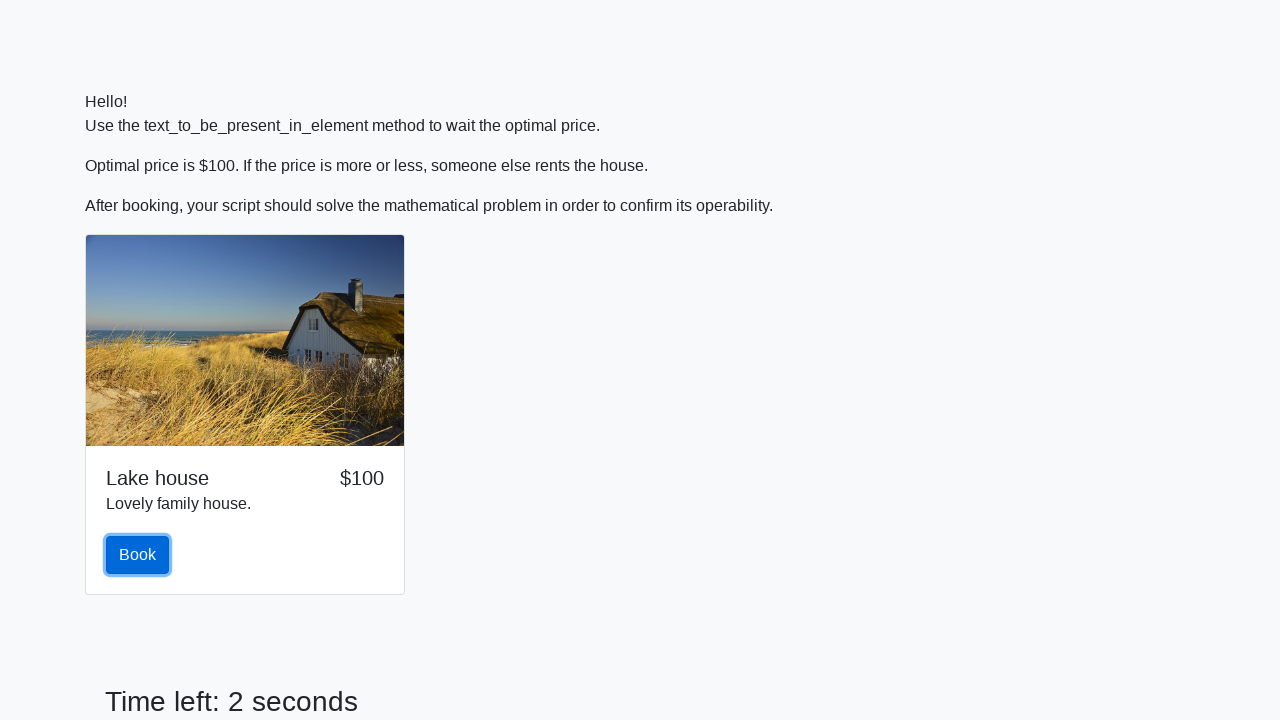

Filled in the calculated answer in the form on .form-control#answer[name="text"][type="text"]
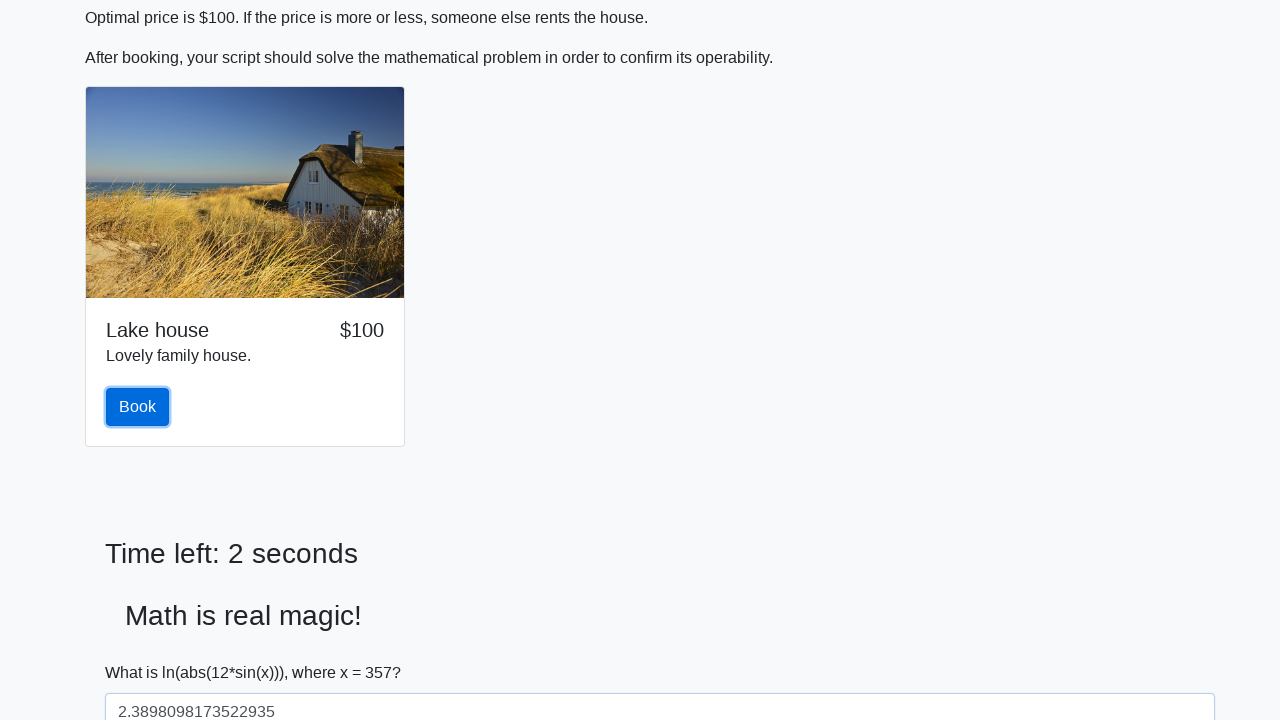

Clicked submit button to submit the answer at (143, 651) on .btn.btn-primary[type="submit"]
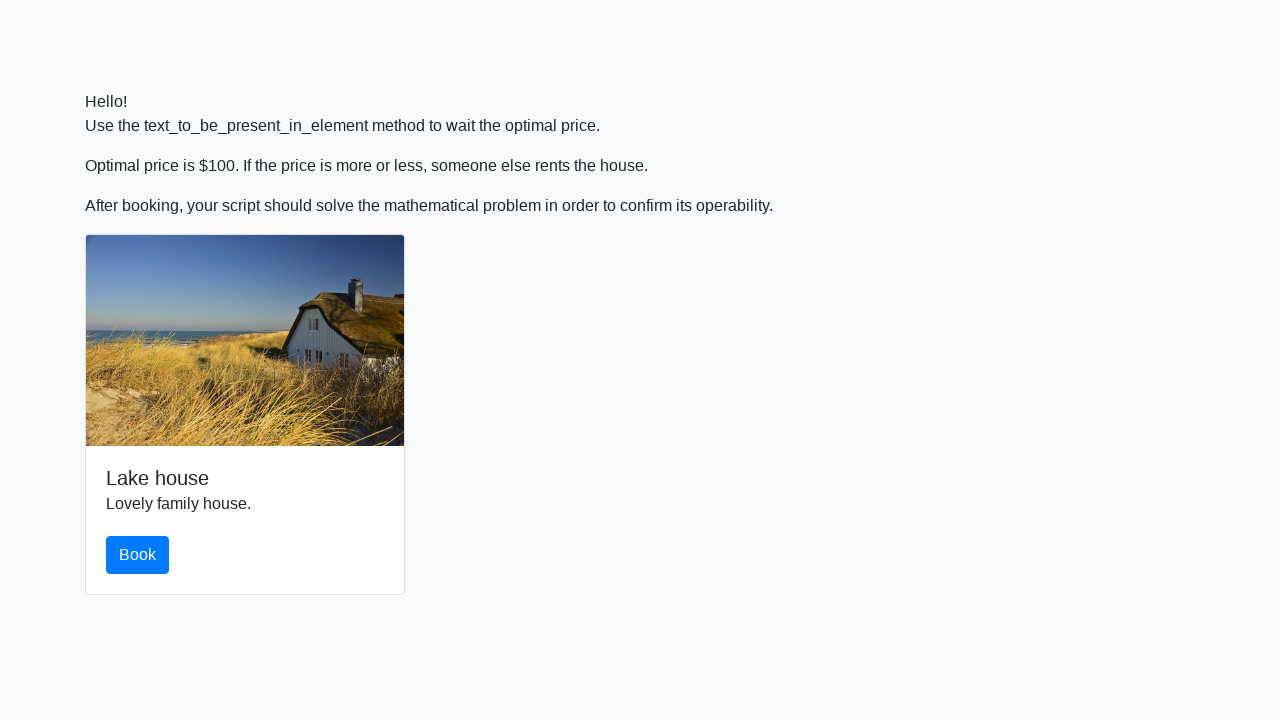

Set up dialog handler to accept alerts
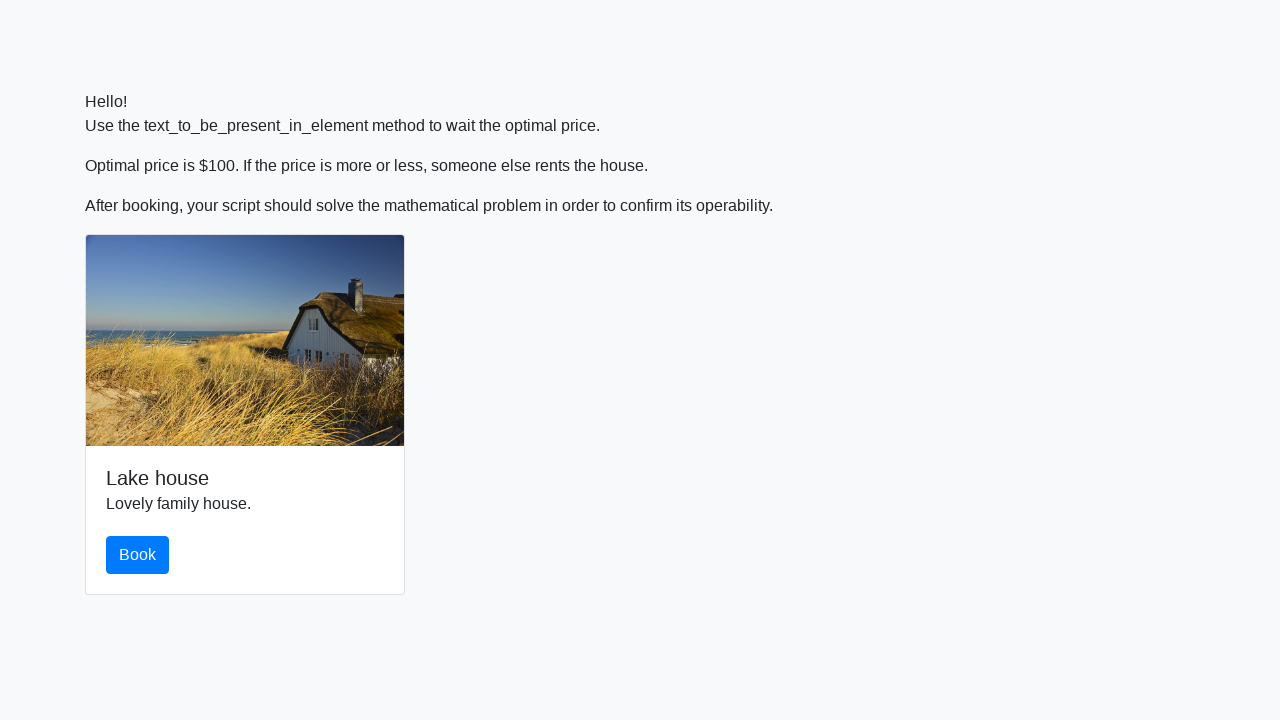

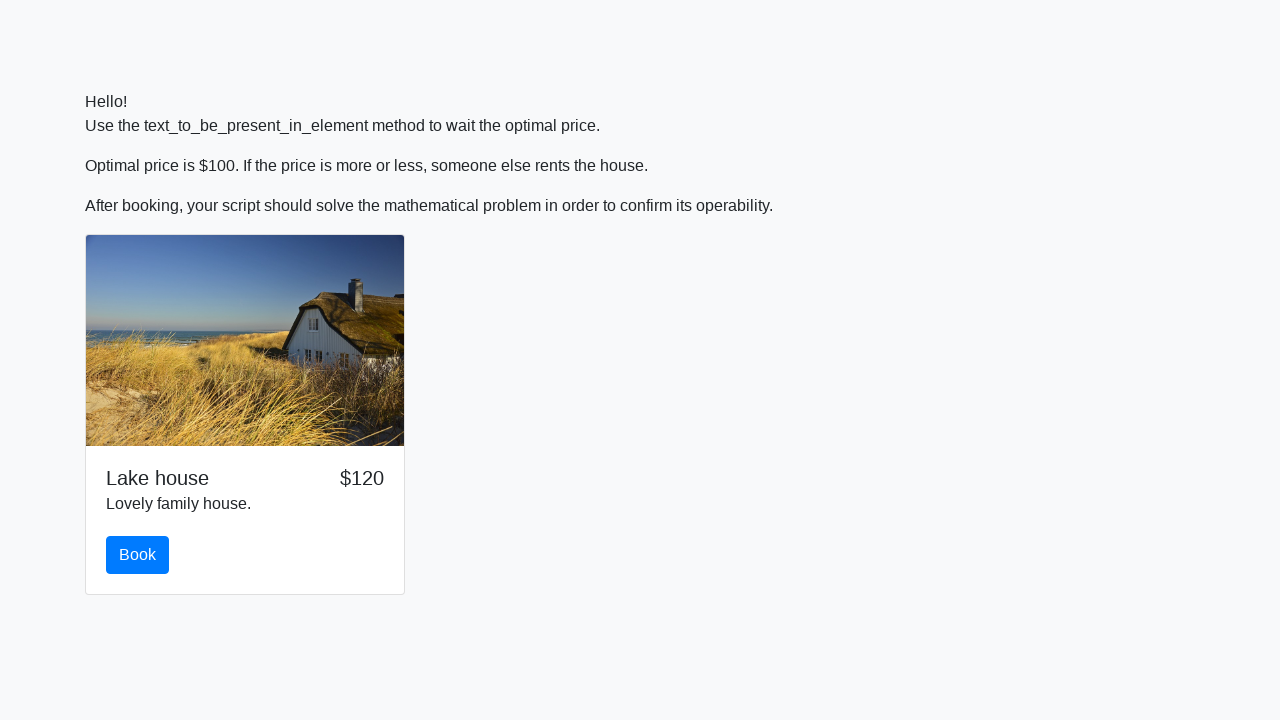